Tests the Python.org search functionality by entering a search term and verifying that results are found

Starting URL: http://www.python.org

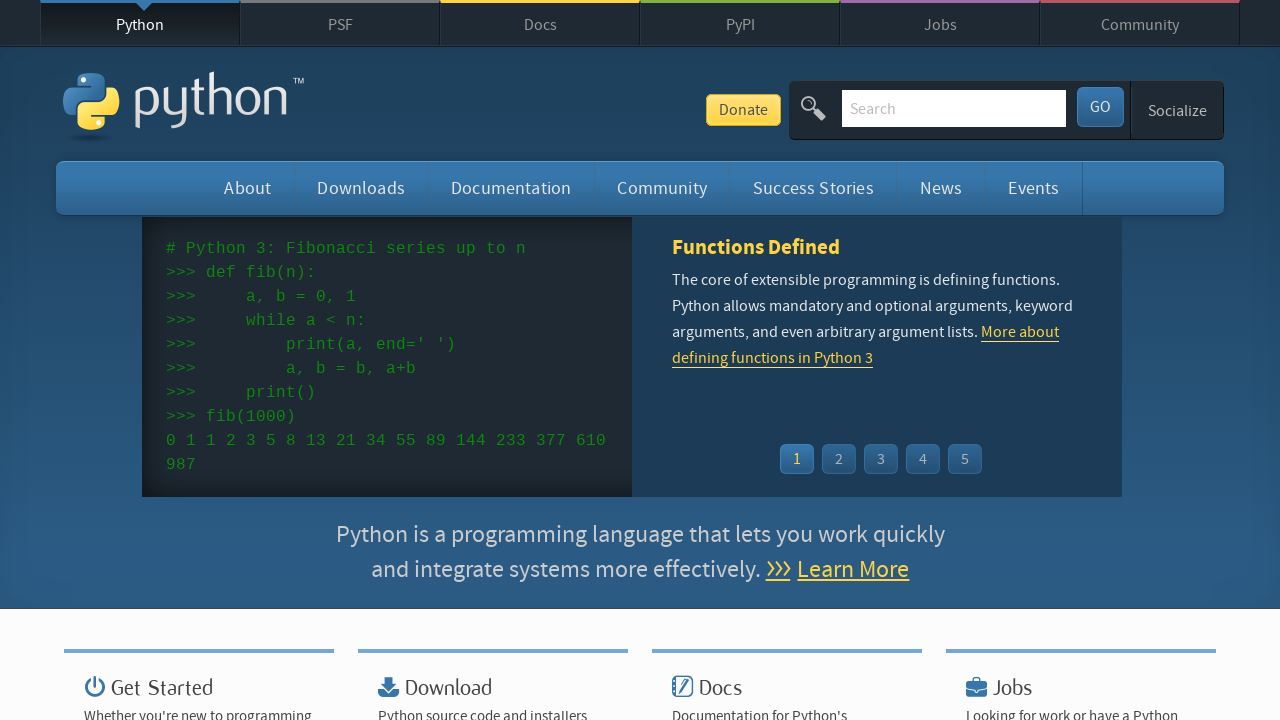

Filled search box with 'datetime' on input[name='q']
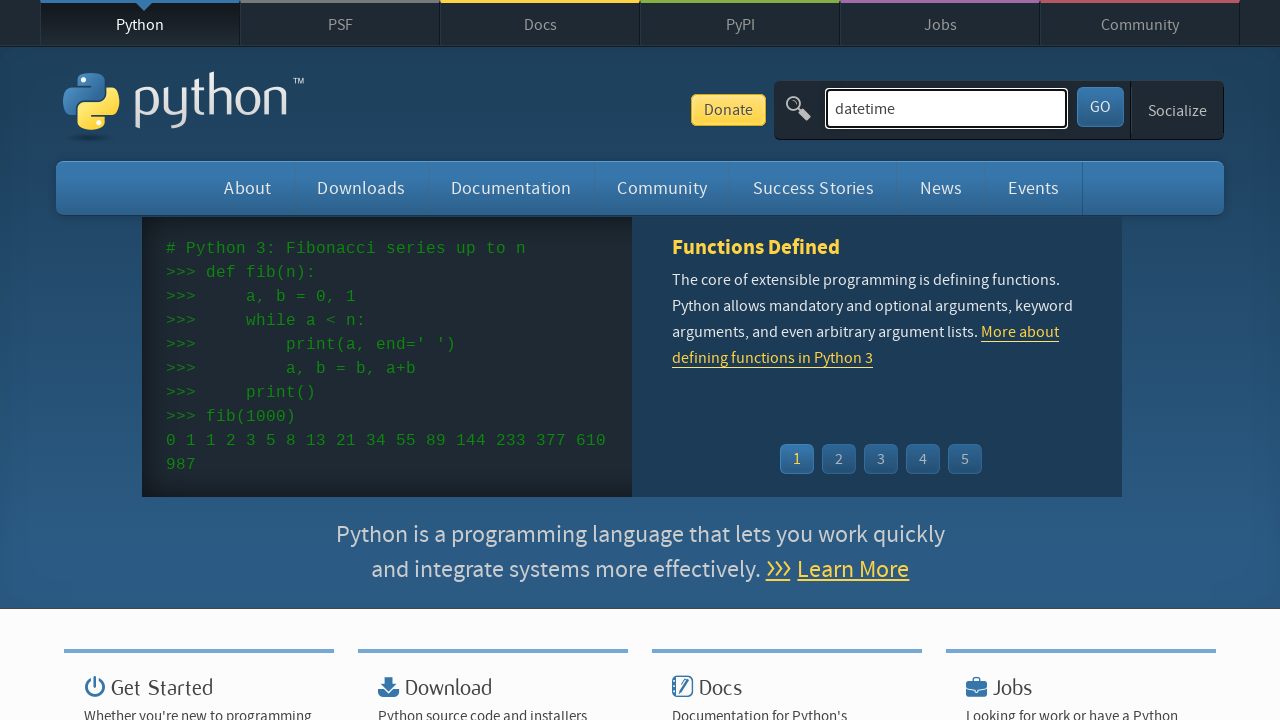

Pressed Enter to submit search on input[name='q']
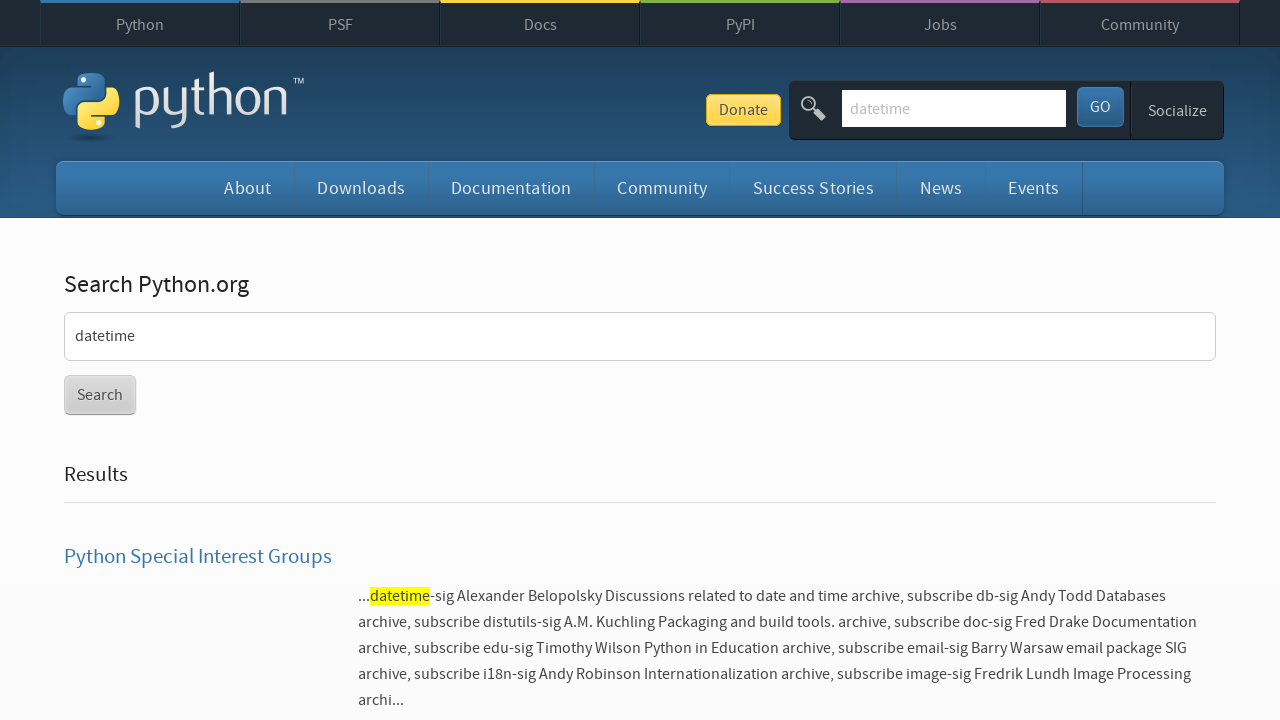

Search results page loaded successfully
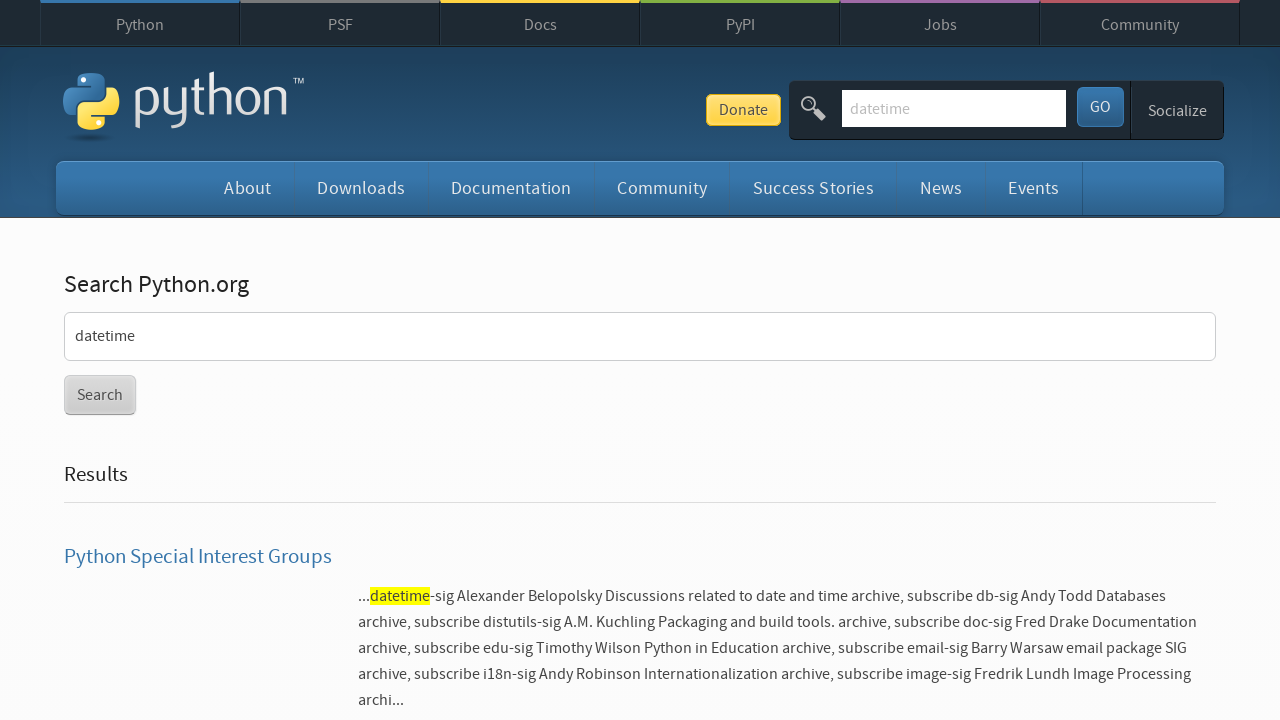

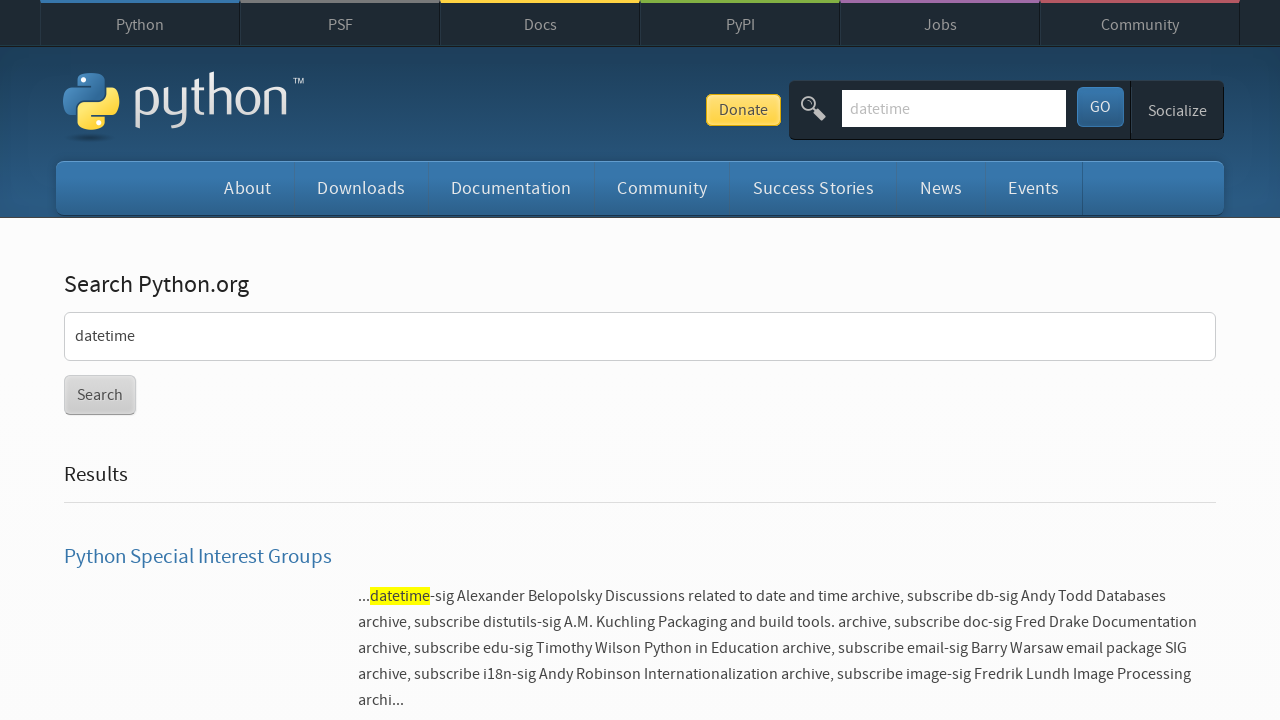